Tests selecting an option from a dropdown list by iterating through all options and clicking the one that matches the desired text, then verifies the selection was made correctly.

Starting URL: https://the-internet.herokuapp.com/dropdown

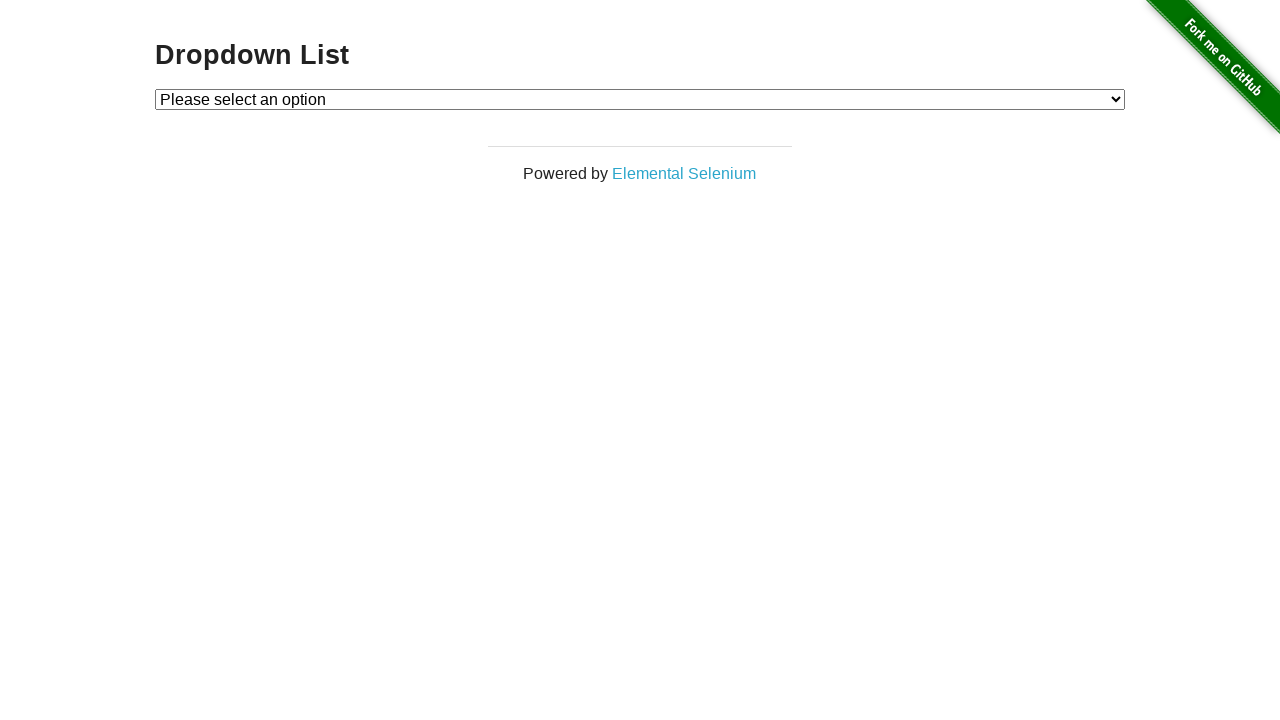

Clicked on the dropdown element at (640, 99) on #dropdown
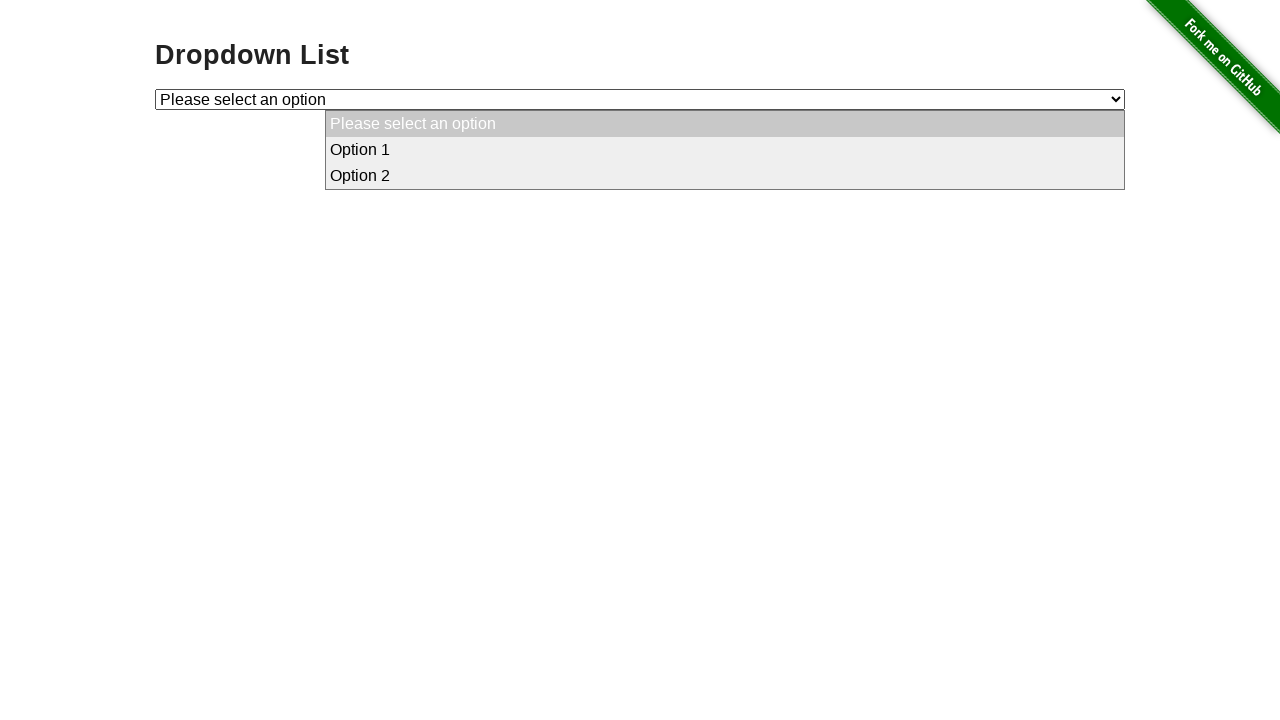

Selected 'Option 1' from the dropdown list on #dropdown
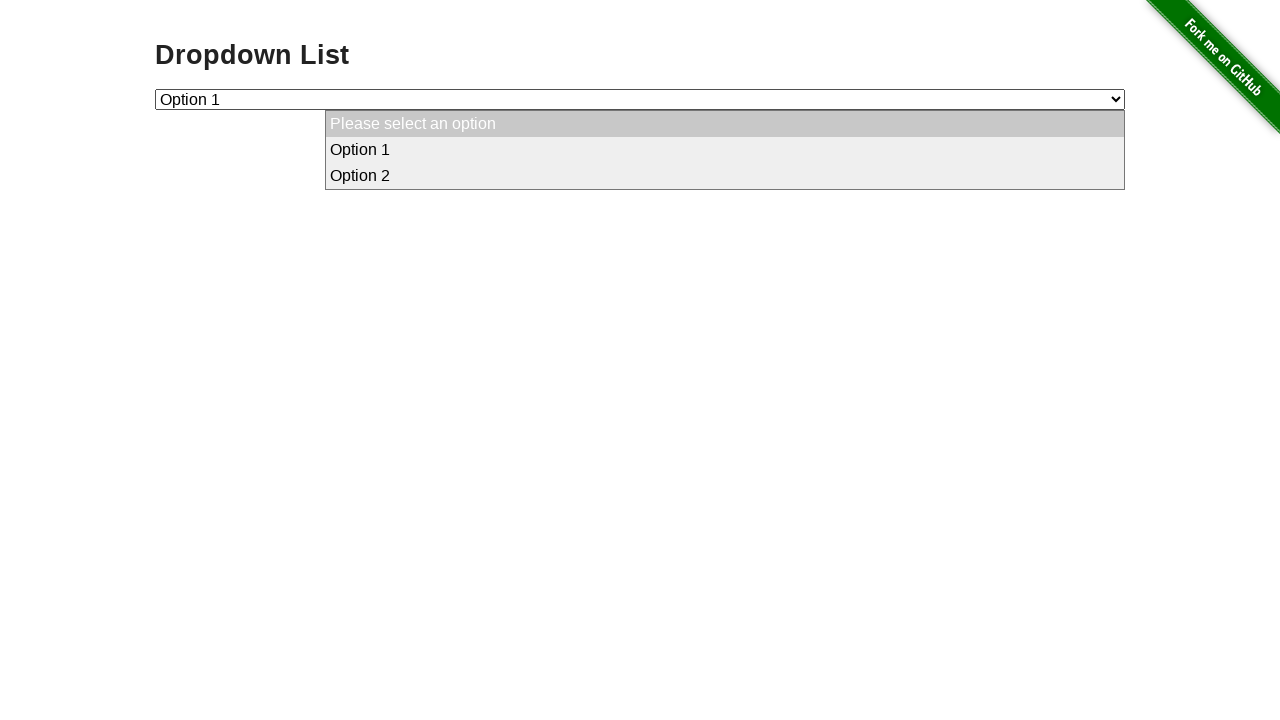

Retrieved the selected dropdown value
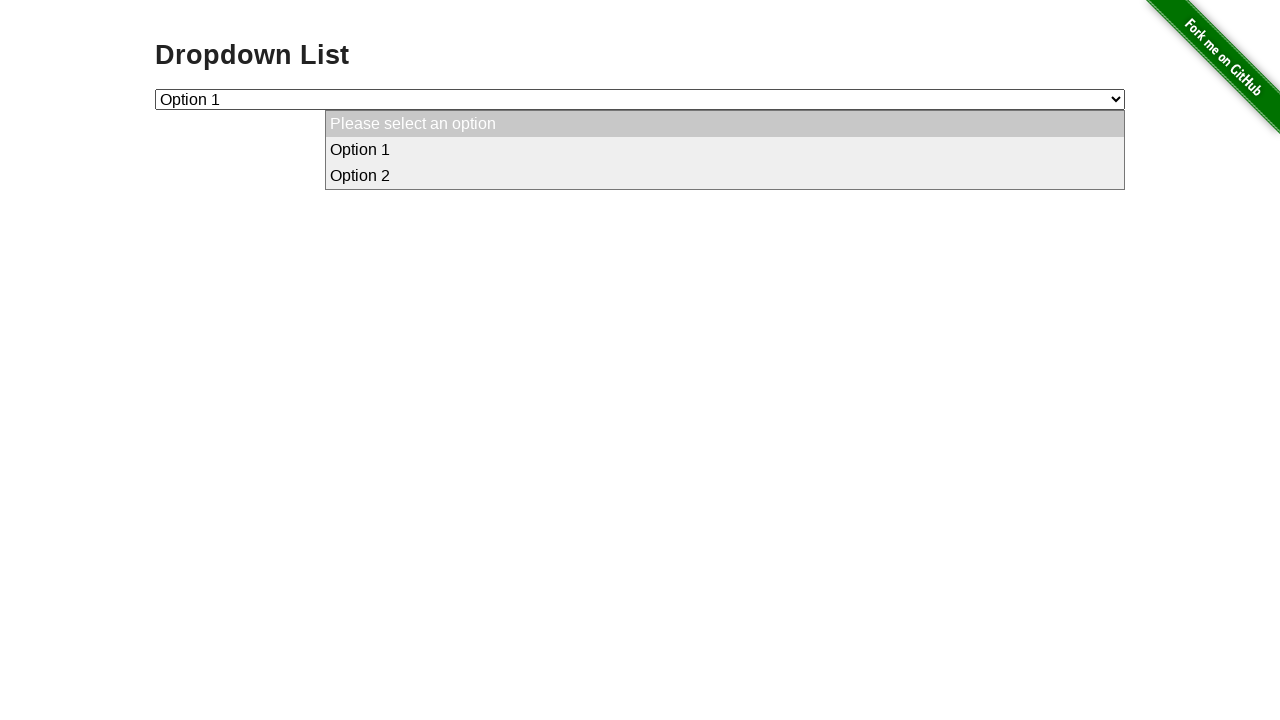

Verified that 'Option 1' (value '1') was correctly selected
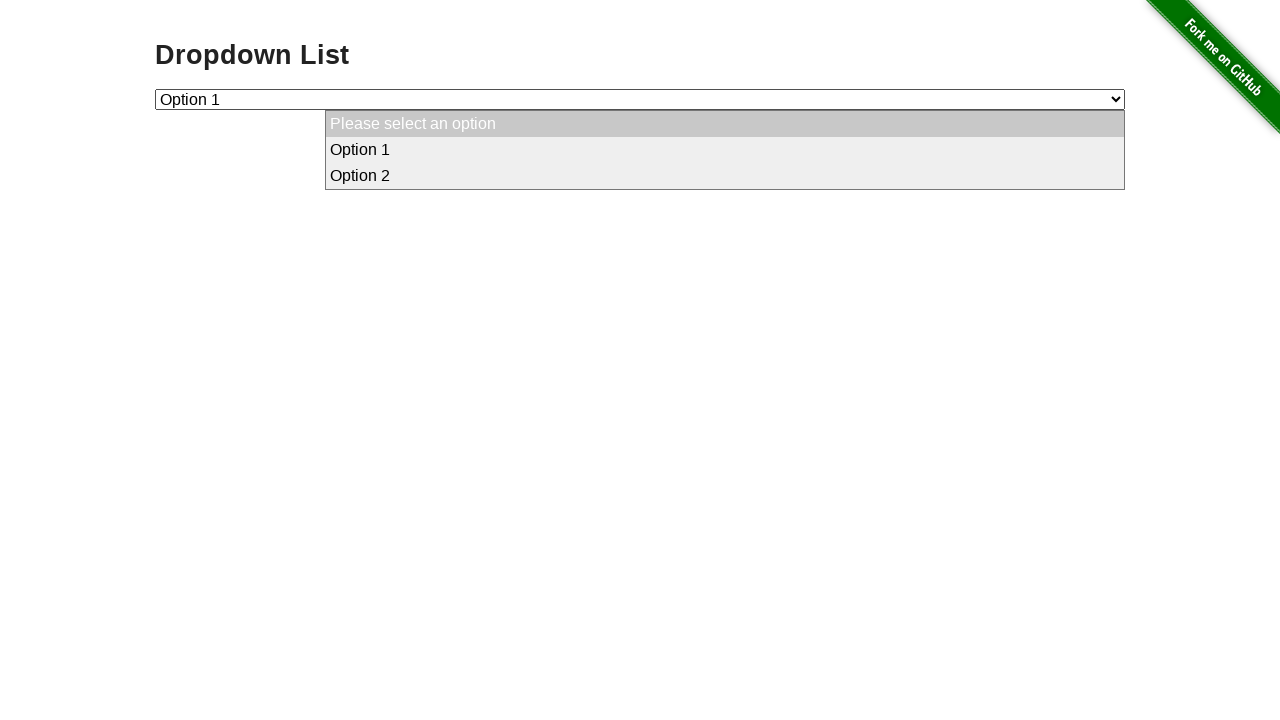

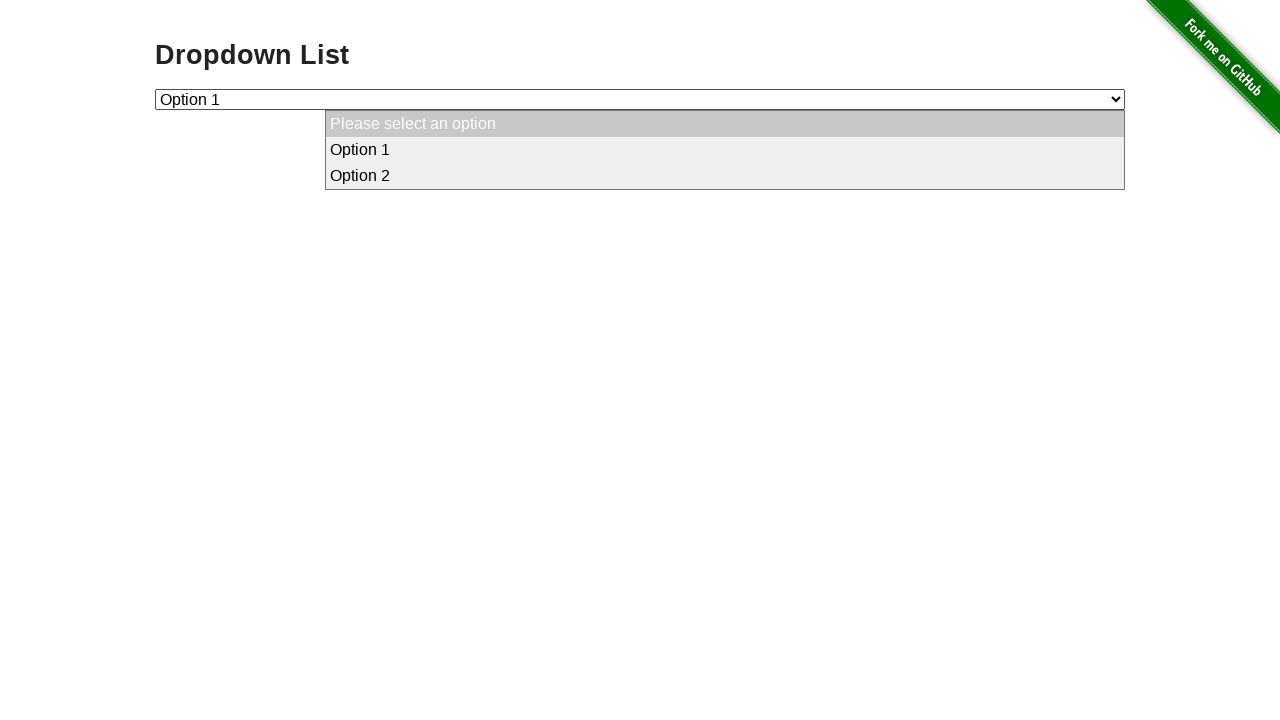